Tests passenger dropdown by clicking to open it, adding adults by clicking the increment button twice, verifying the count is 3, then closing the dropdown

Starting URL: https://rahulshettyacademy.com/dropdownsPractise/

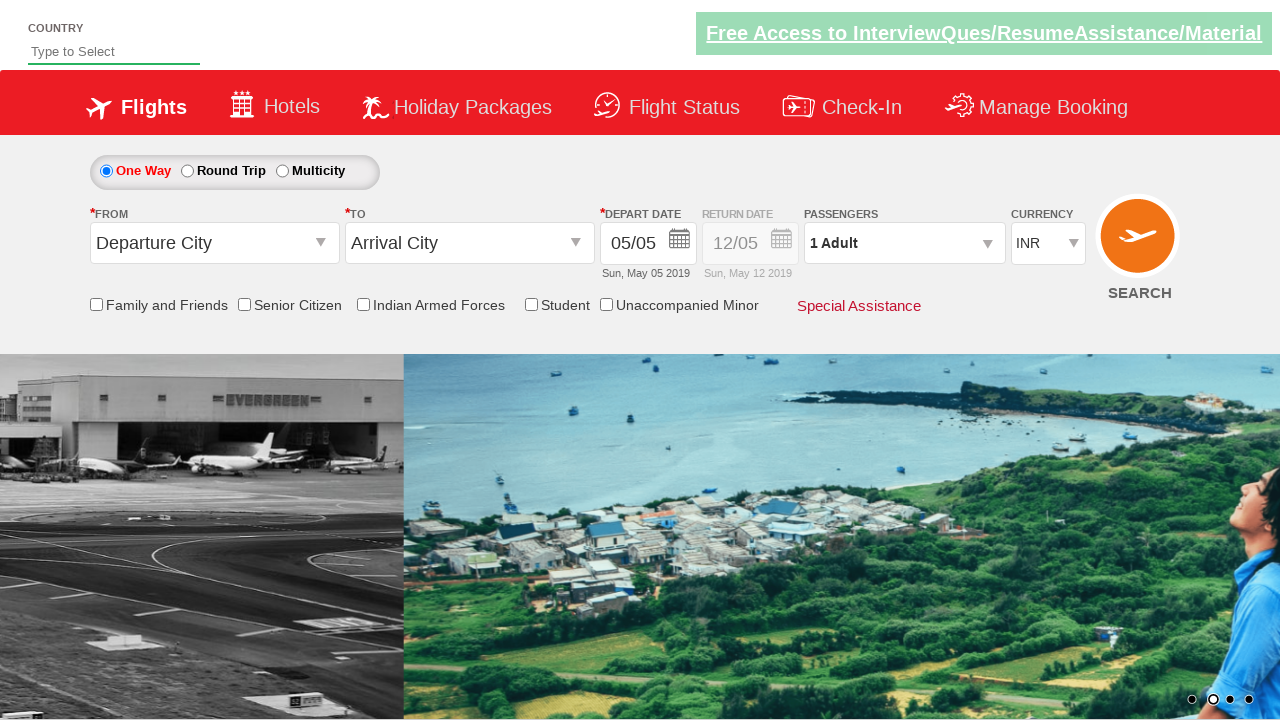

Clicked passenger dropdown to open it at (907, 242) on .row1.adult-infant-child
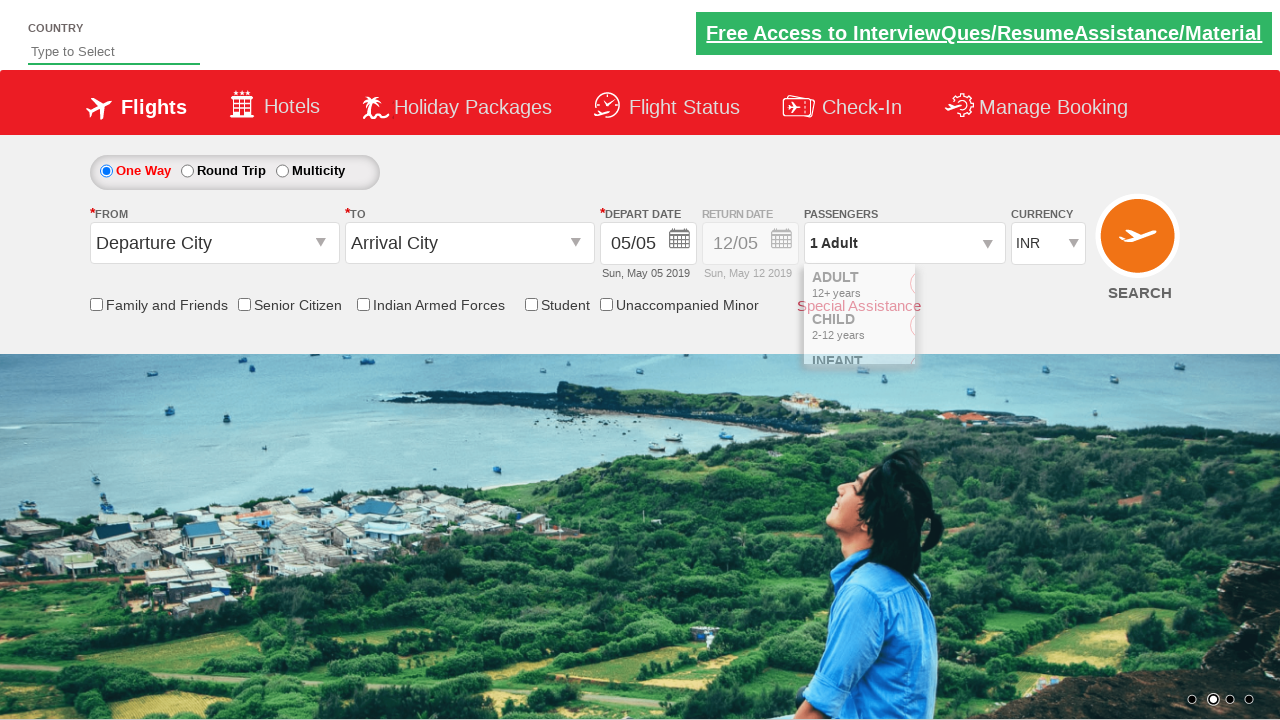

Passenger options dropdown became visible
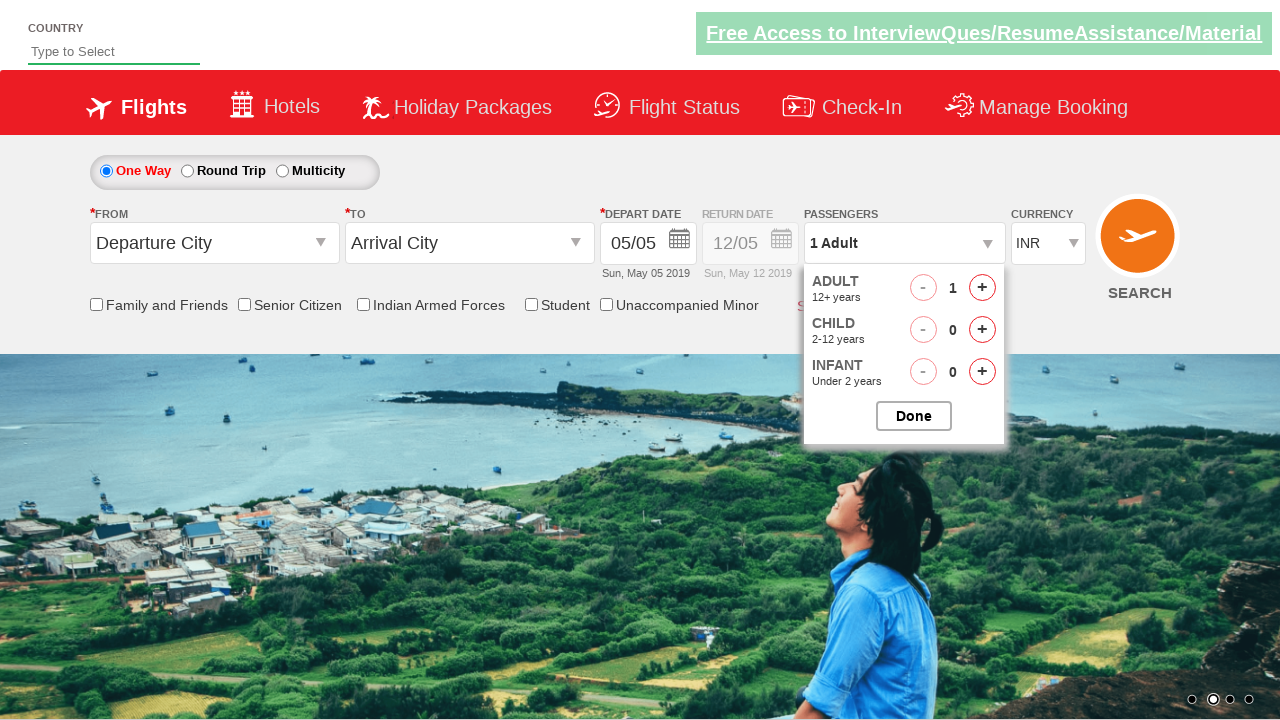

Clicked add adult button (first increment) at (982, 288) on xpath=//div[@id='divAdult']/div[2]/span[3]
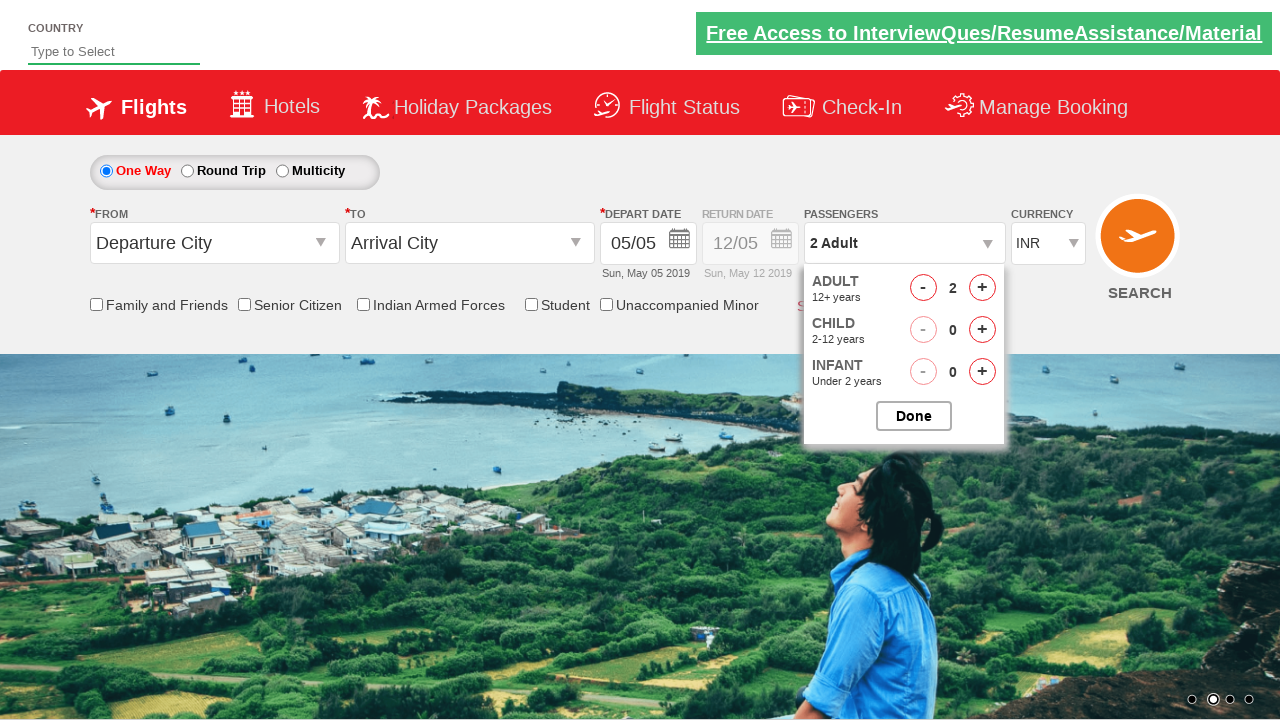

Clicked add adult button (second increment) at (982, 288) on xpath=//div[@id='divAdult']/div[2]/span[3]
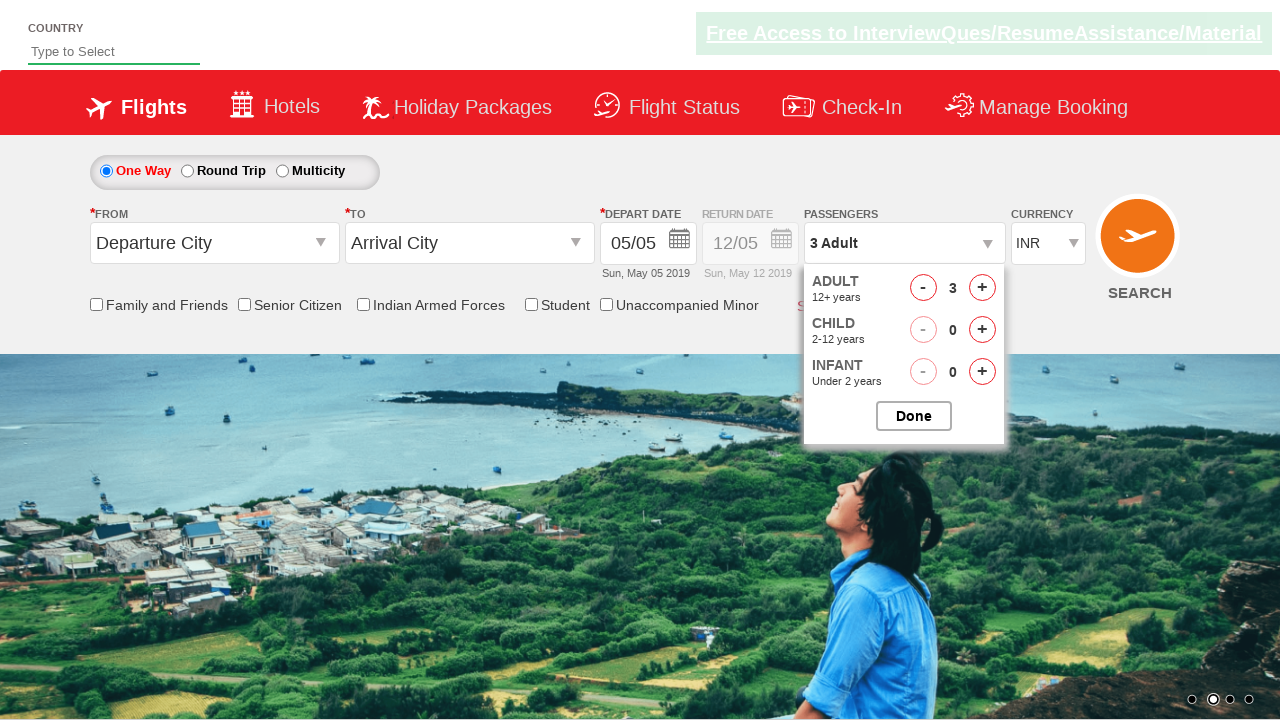

Retrieved adult count: 3
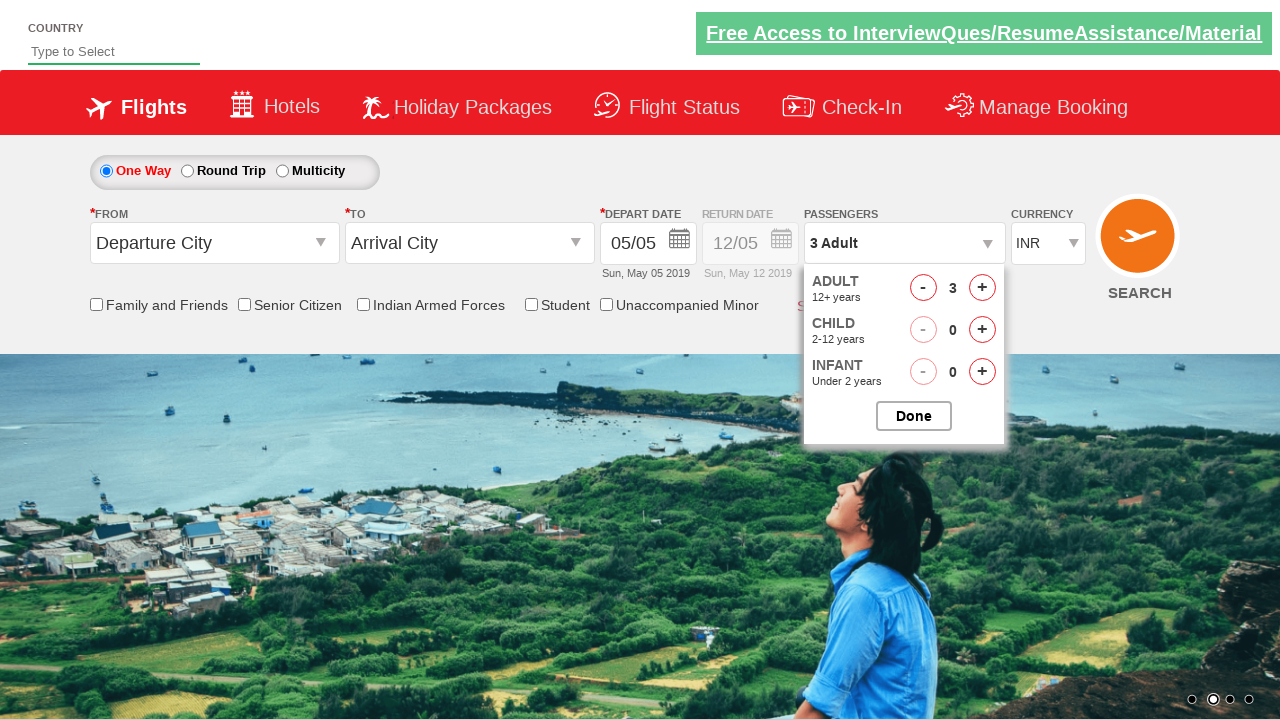

Verified adult count is 3
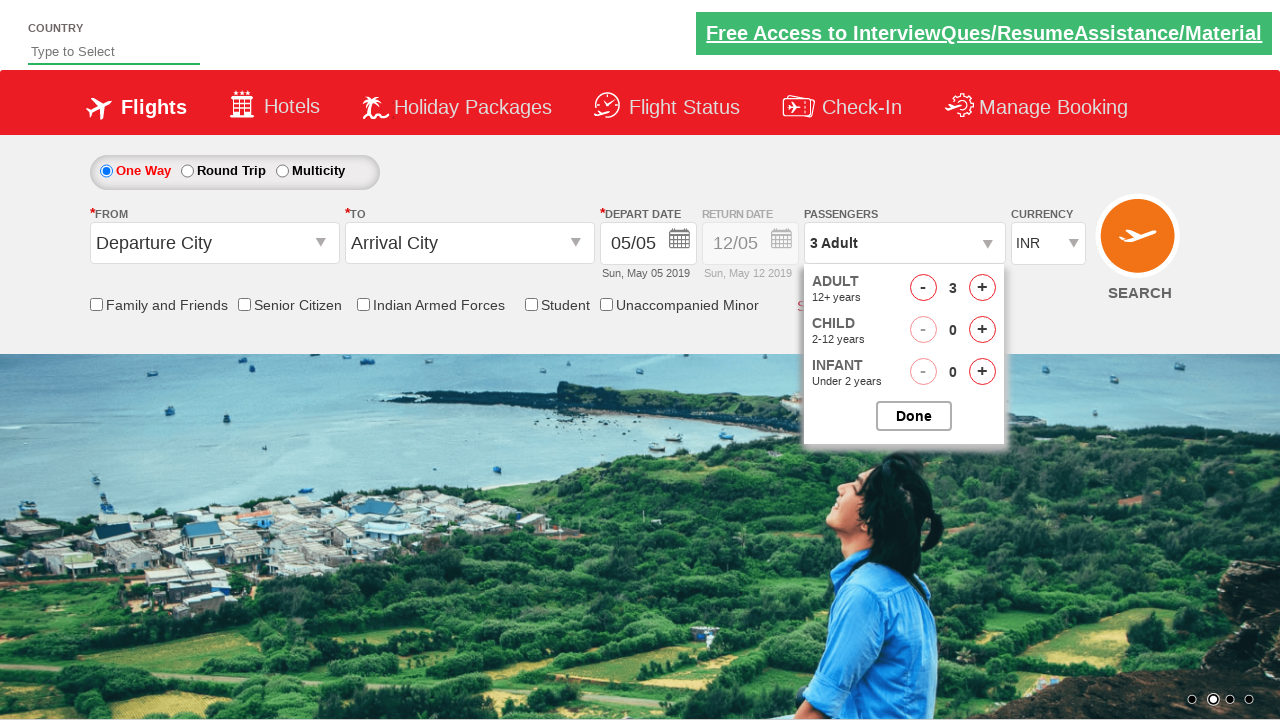

Clicked button to close passenger dropdown at (914, 416) on xpath=//*[@id='btnclosepaxoption']
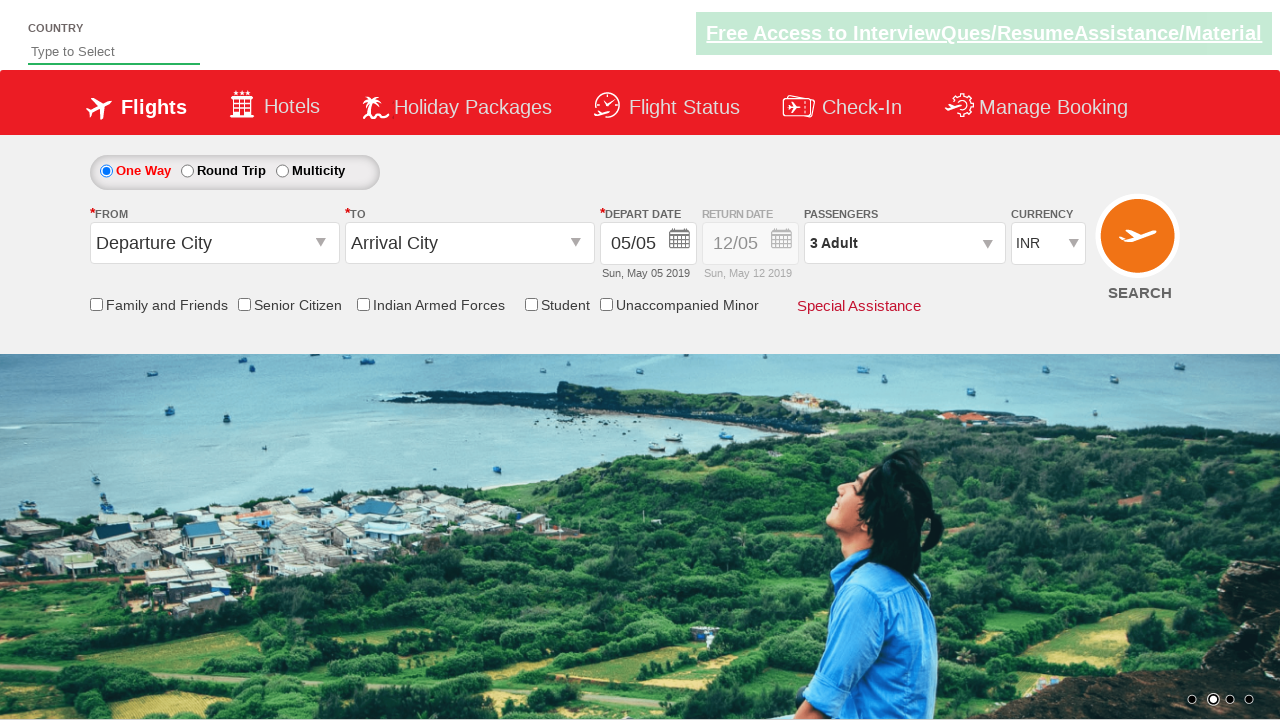

Passenger dropdown is now hidden
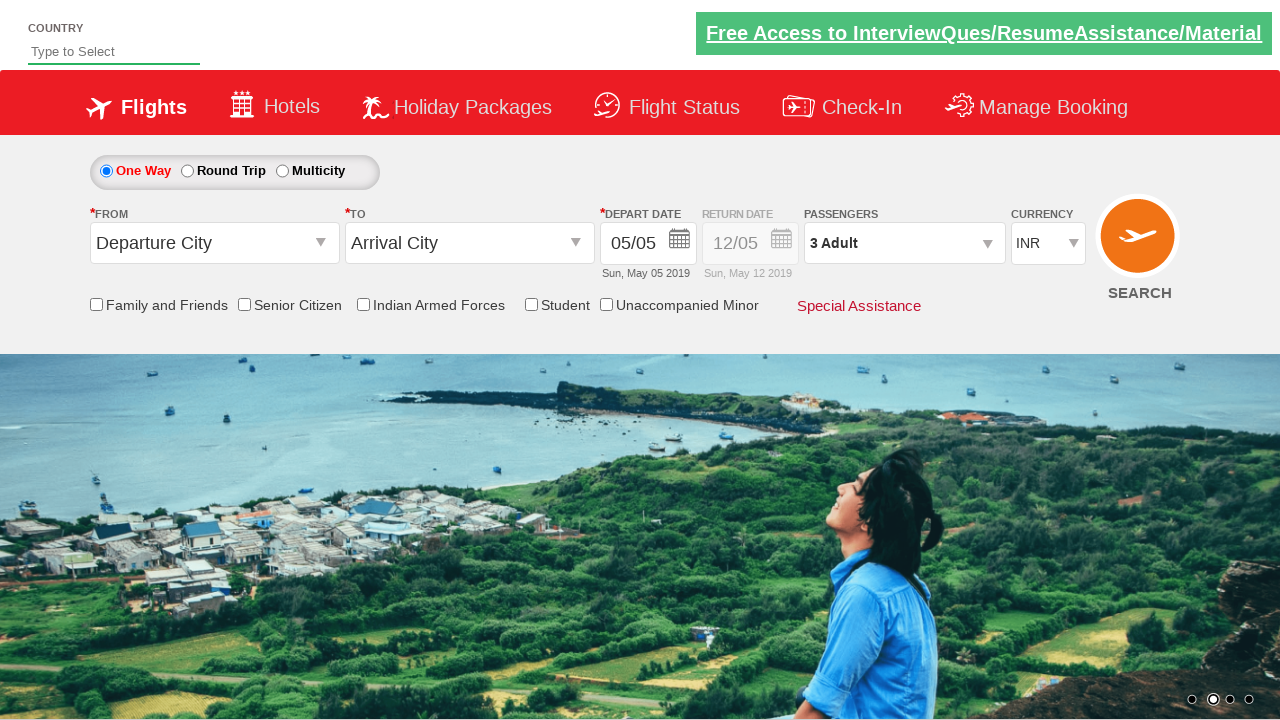

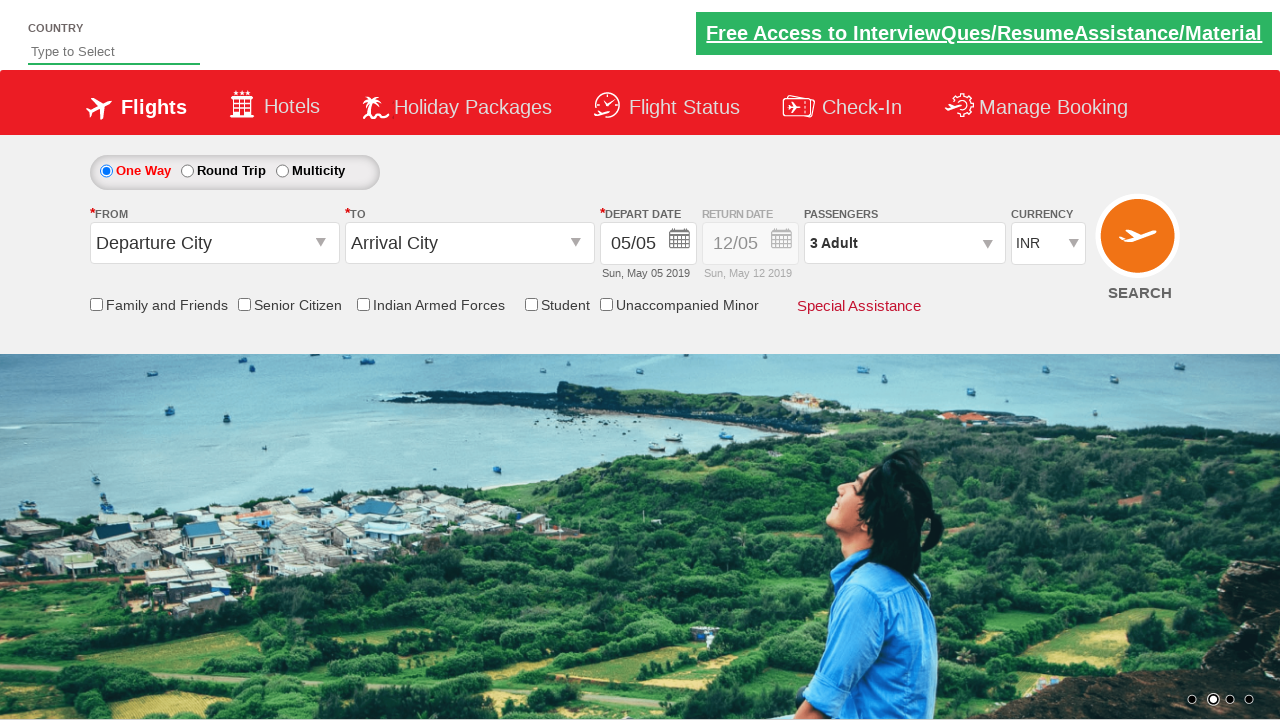